Tests a registration form by filling in first name and last name fields on a demo automation testing site

Starting URL: http://demo.automationtesting.in/Register.html

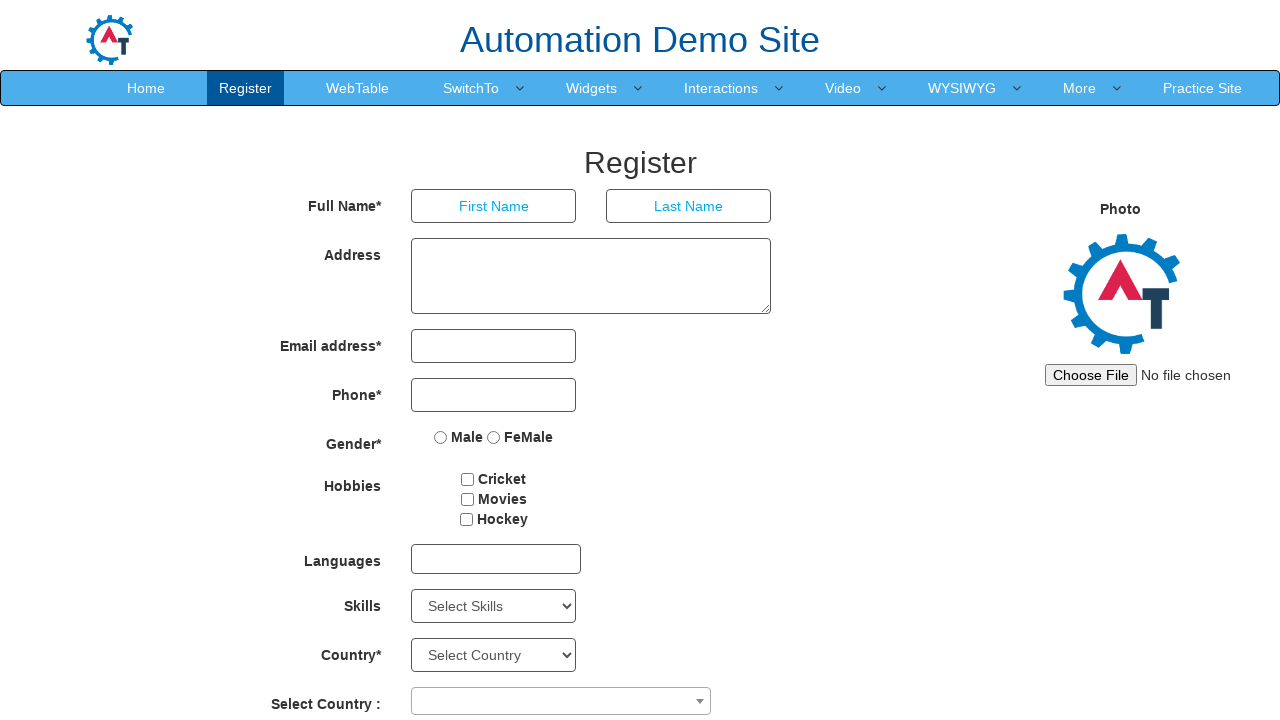

Filled first name field with 'Tom' on input[placeholder='First Name']
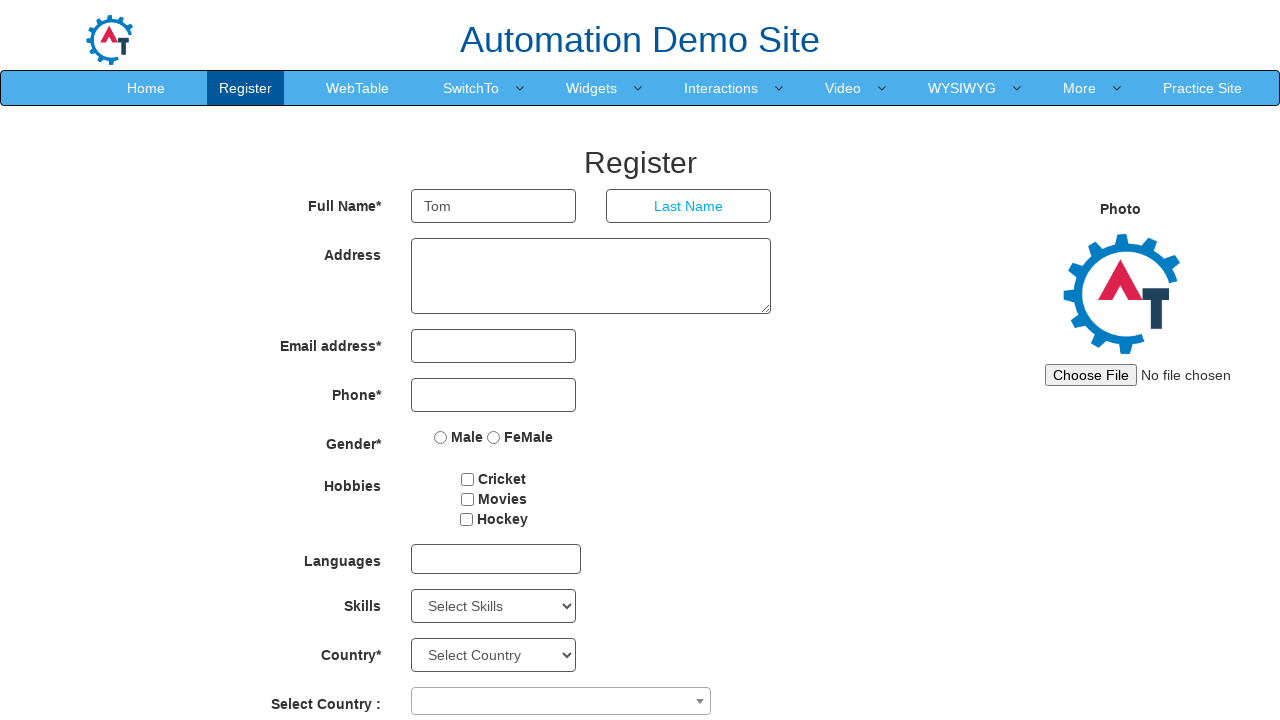

Filled last name field with 'Jerry' on input[placeholder='Last Name']
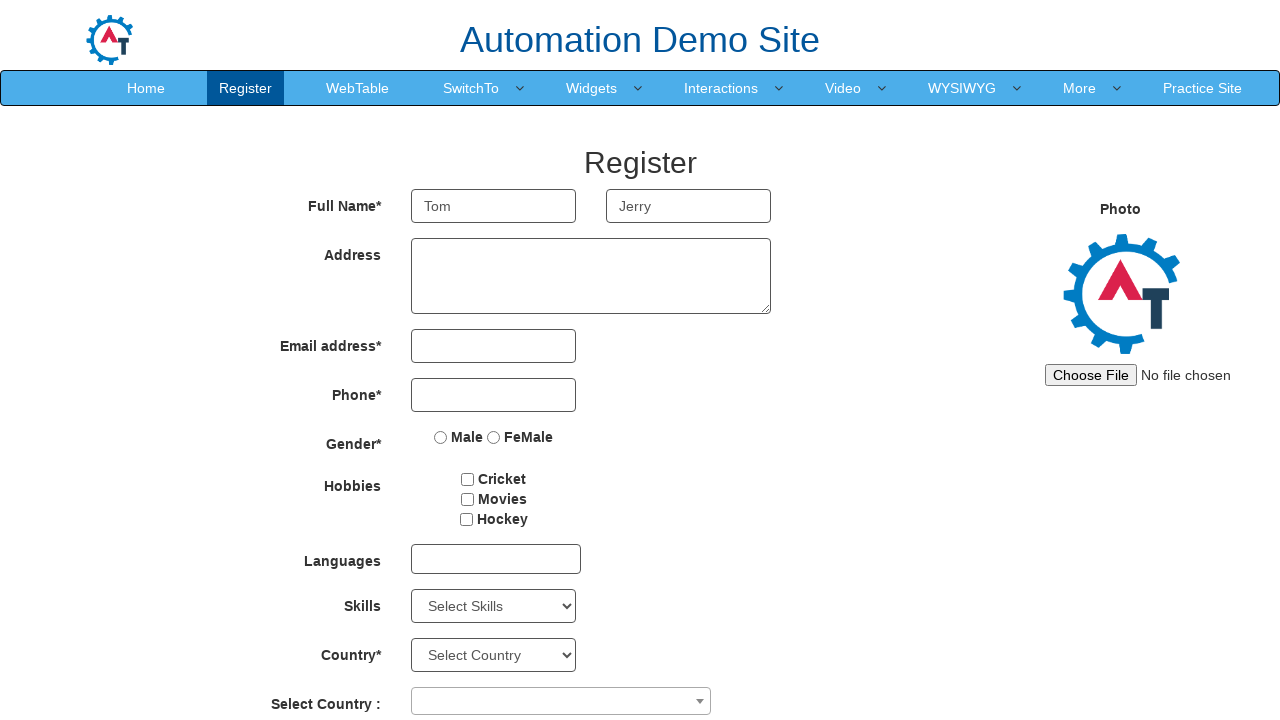

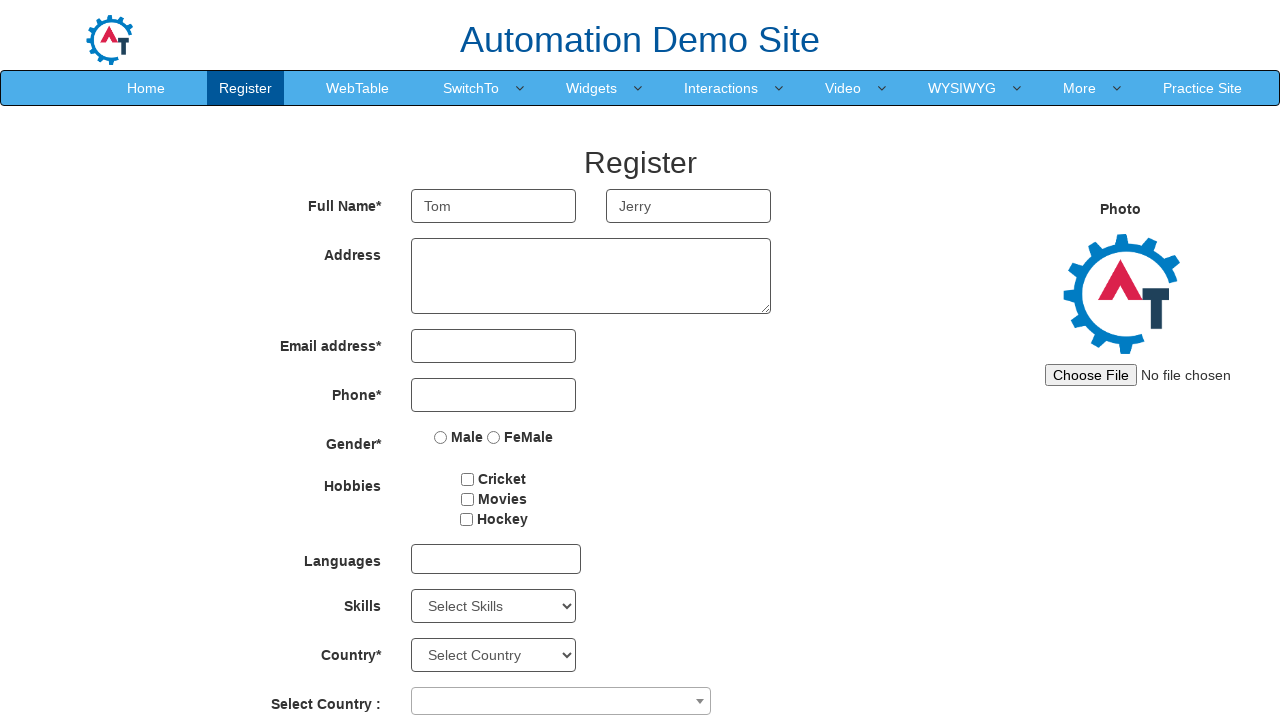